Navigates to the Bakule website and verifies the page loads by checking the title

Starting URL: https://bakule.vercel.app/

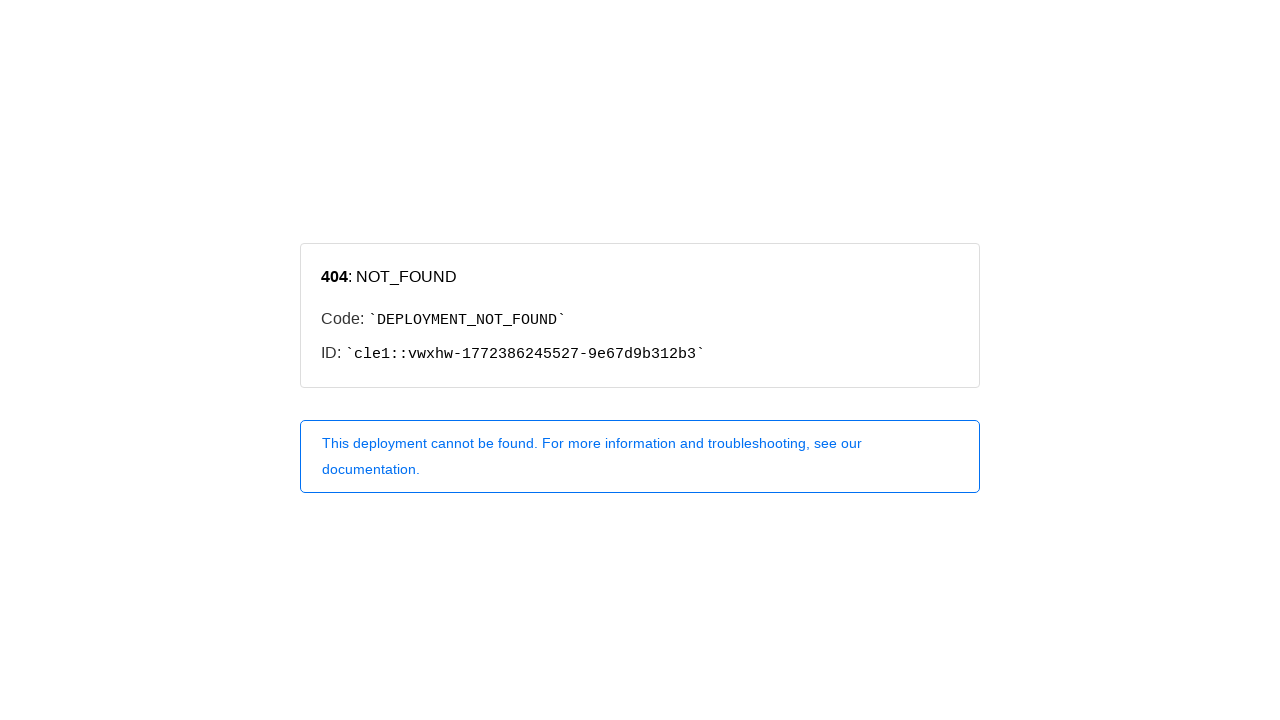

Navigated to Bakule website
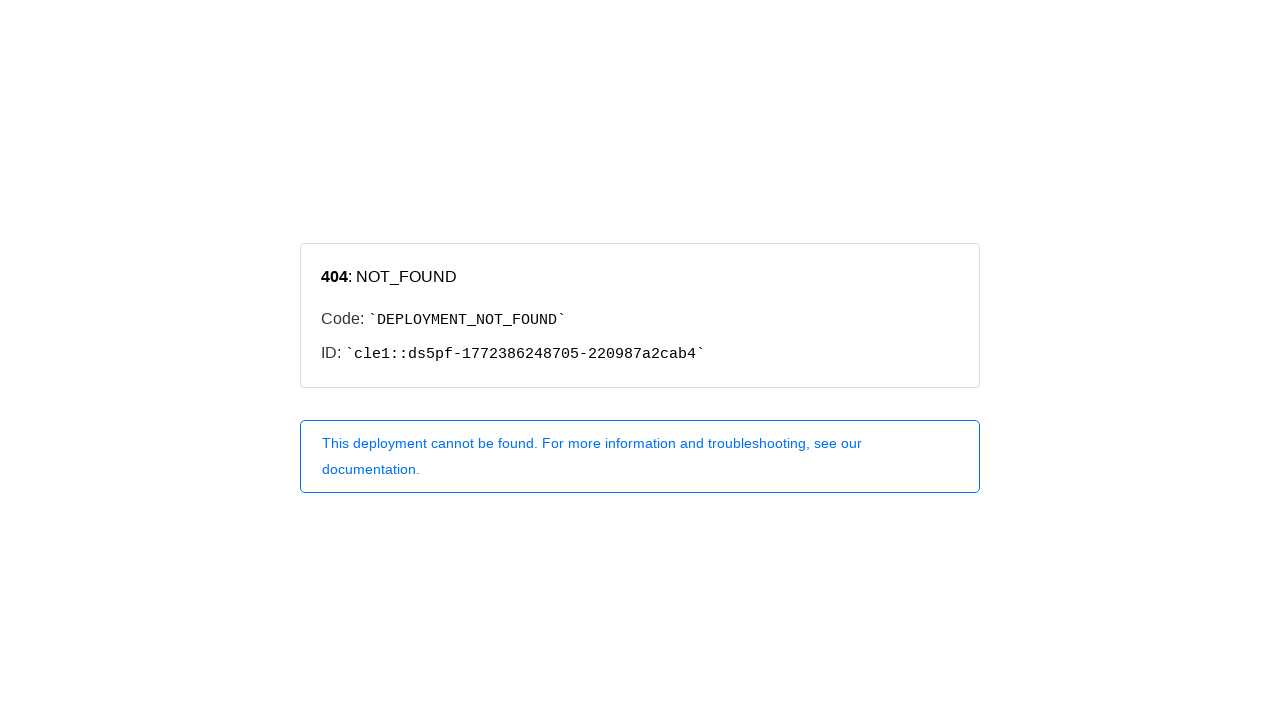

Waited for page DOM to be fully loaded
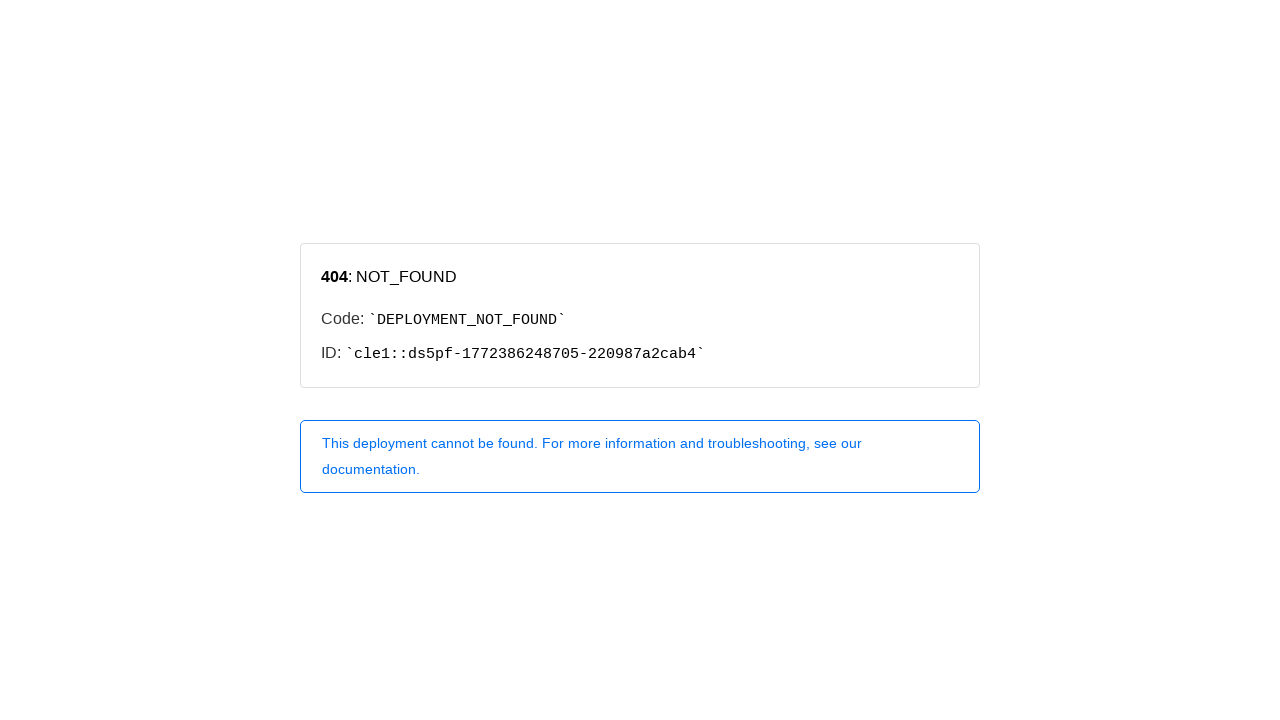

Retrieved page title: '404: NOT_FOUND'
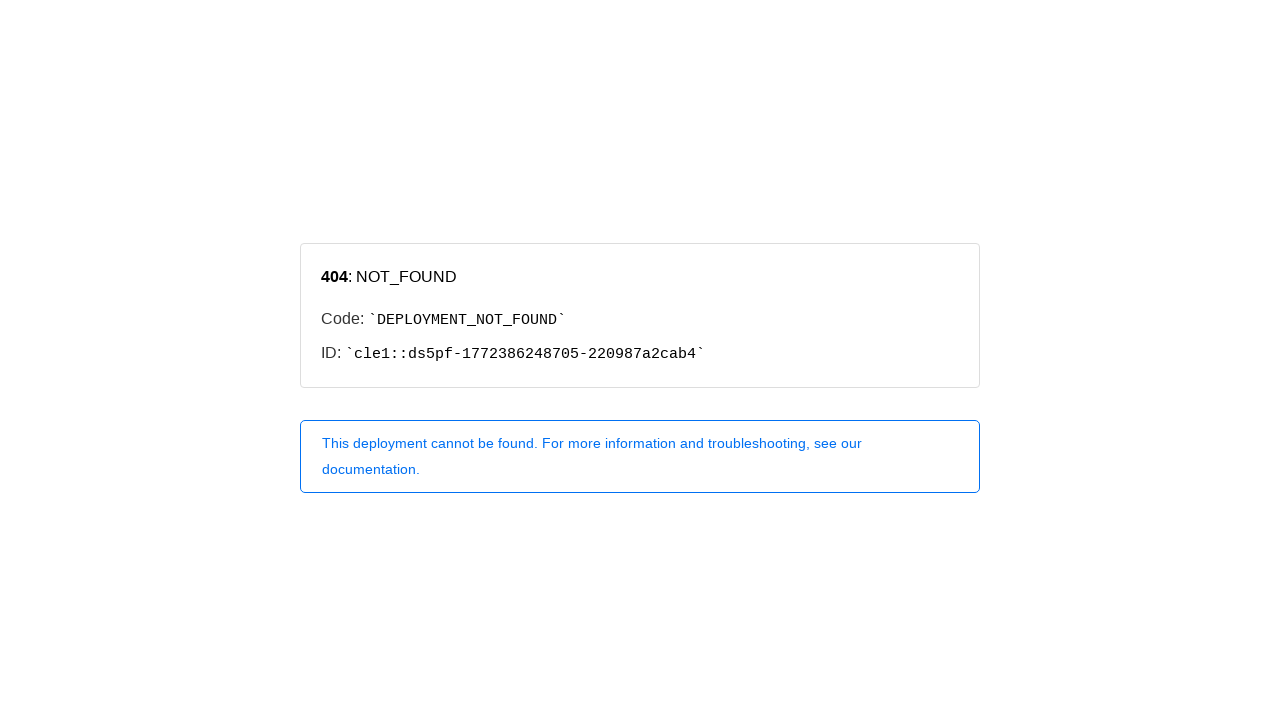

Verified page title is not None
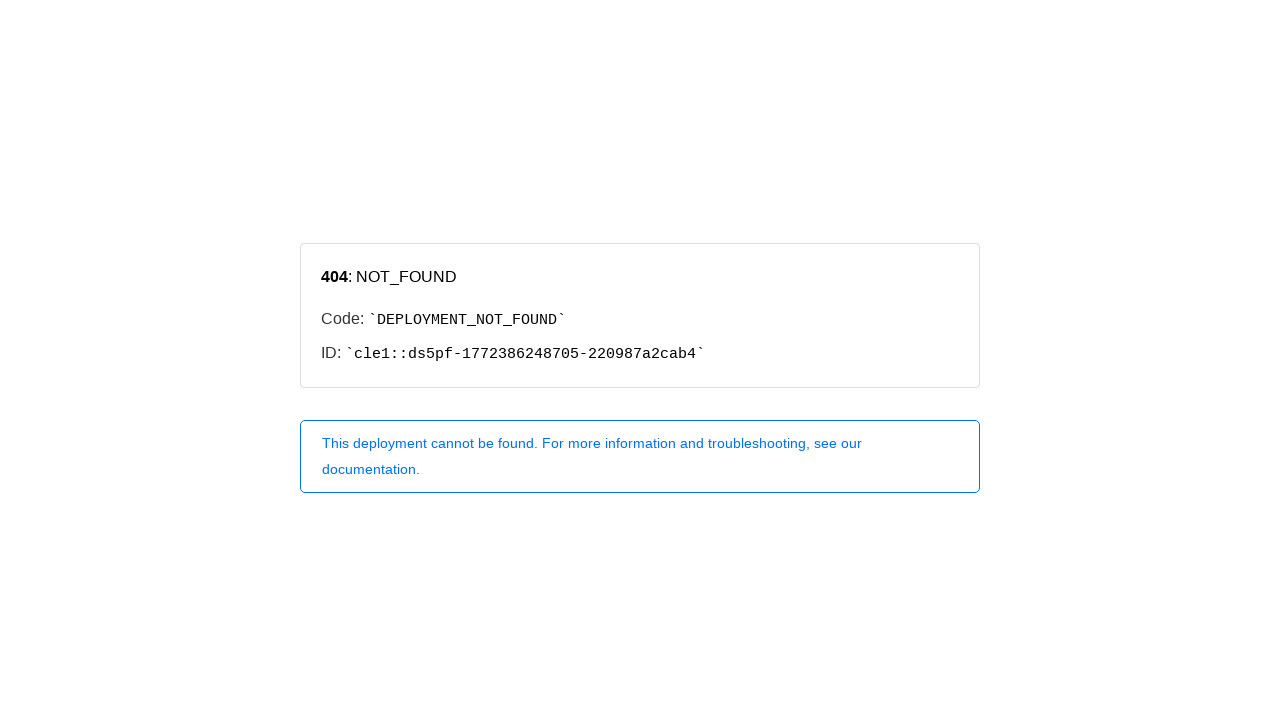

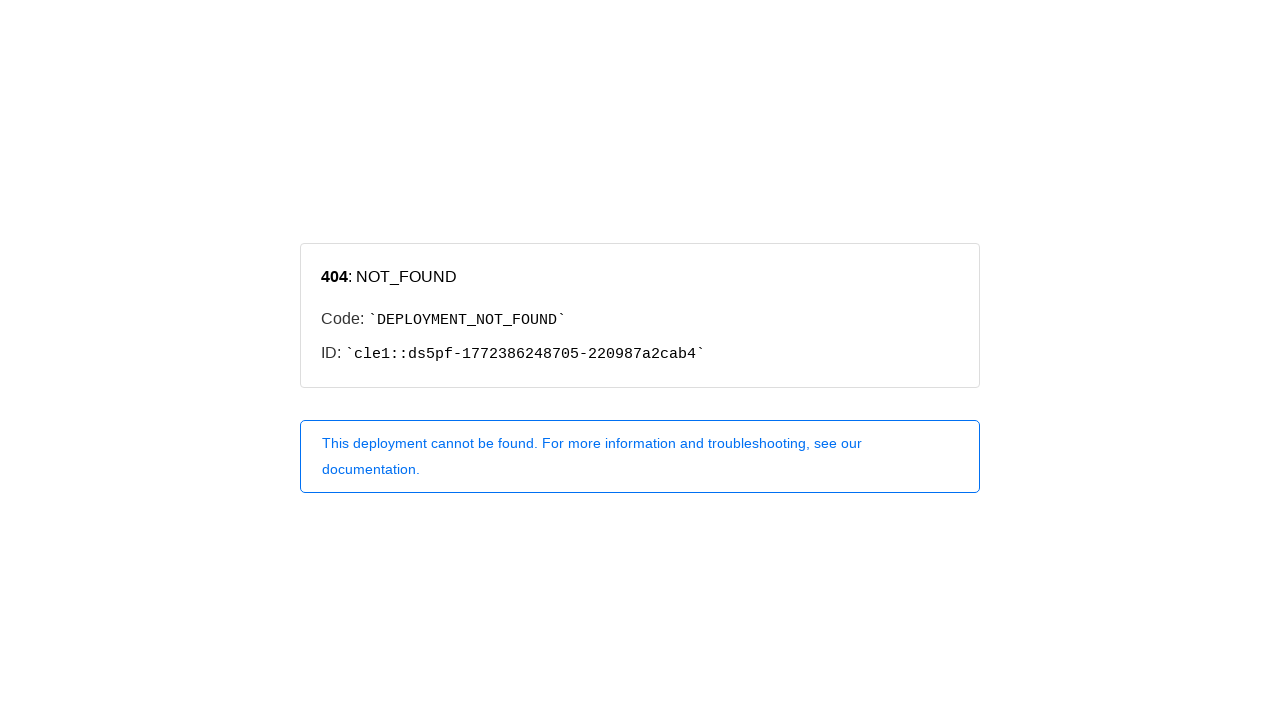